Tests unmarking items as complete by unchecking their checkboxes

Starting URL: https://demo.playwright.dev/todomvc

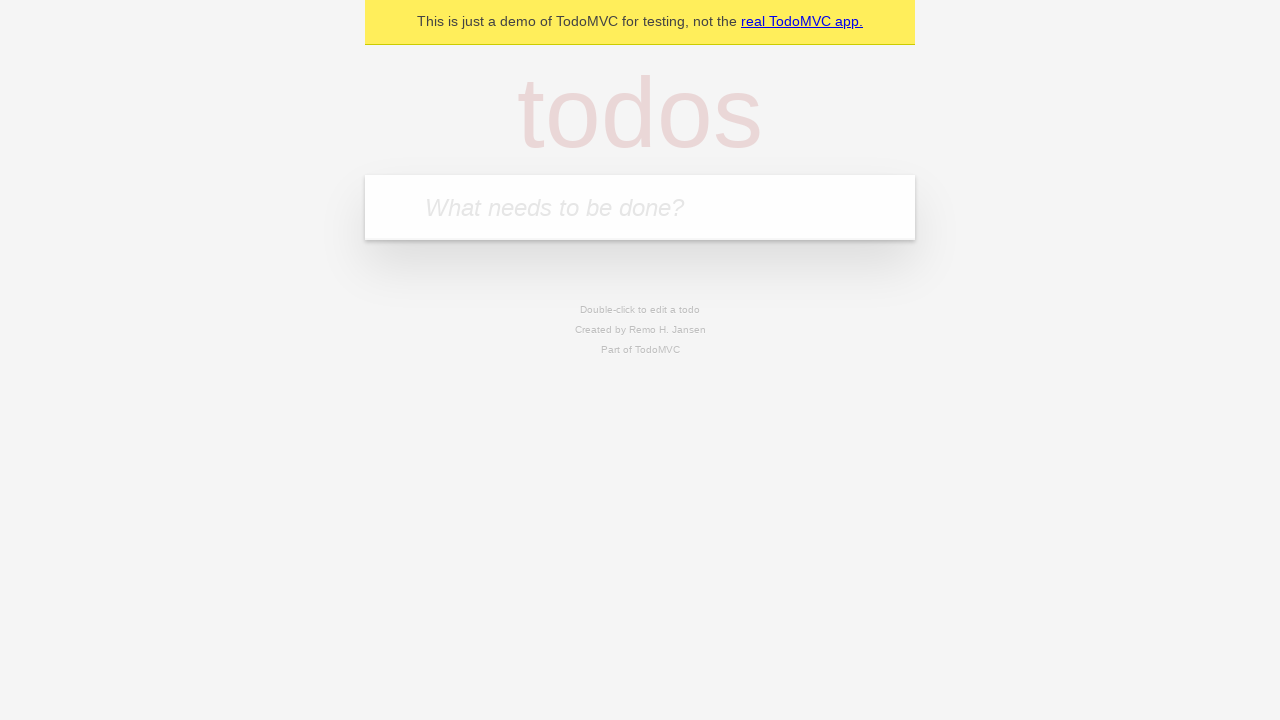

Filled todo input with 'buy some cheese' on internal:attr=[placeholder="What needs to be done?"i]
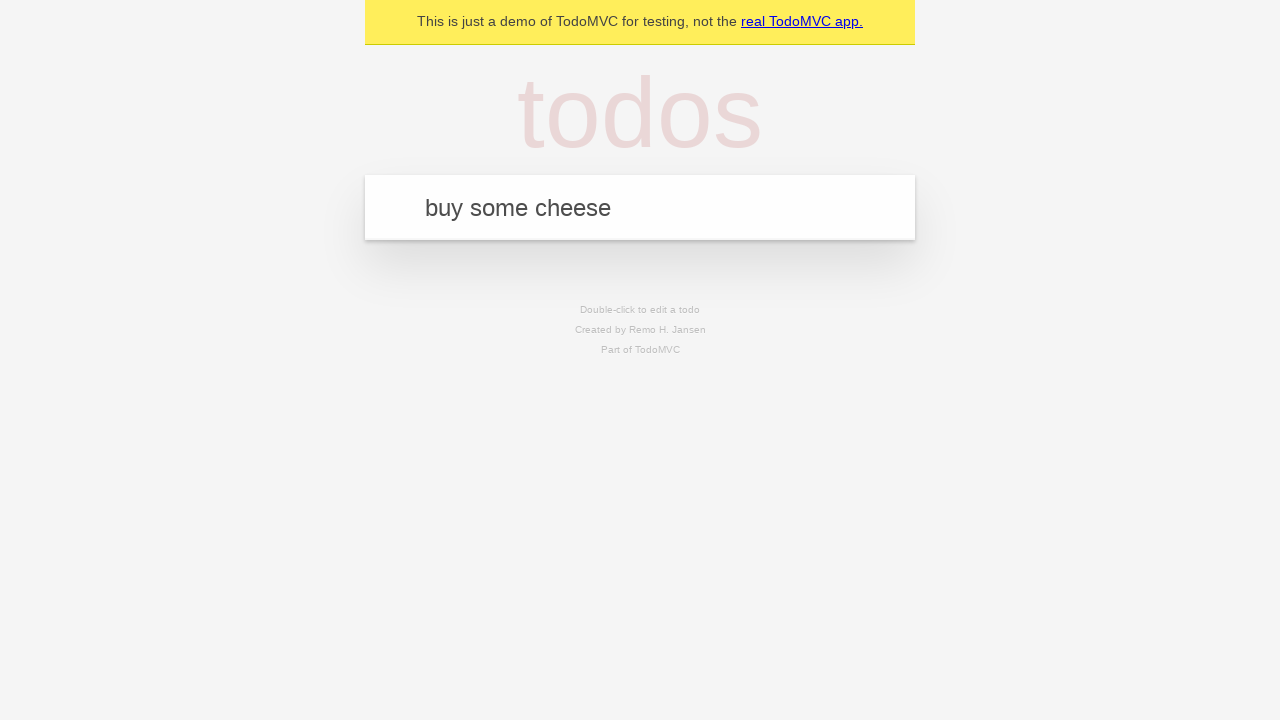

Pressed Enter to create first todo item on internal:attr=[placeholder="What needs to be done?"i]
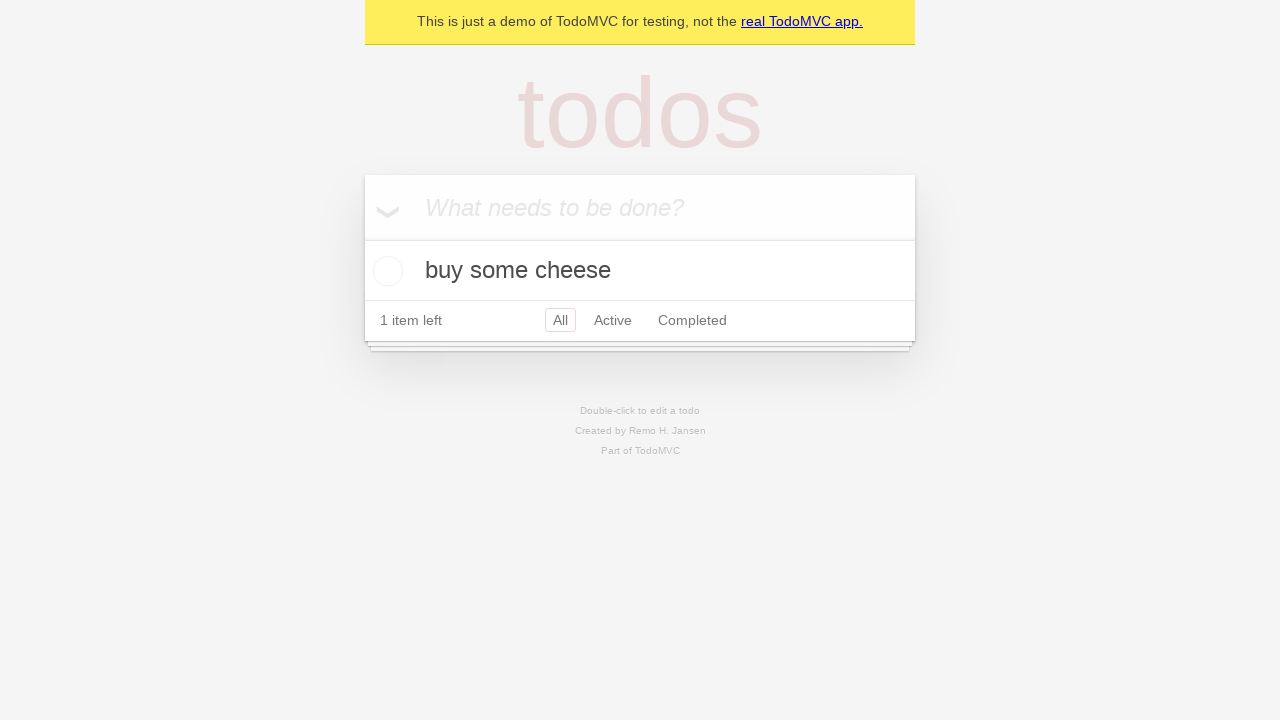

Filled todo input with 'feed the cat' on internal:attr=[placeholder="What needs to be done?"i]
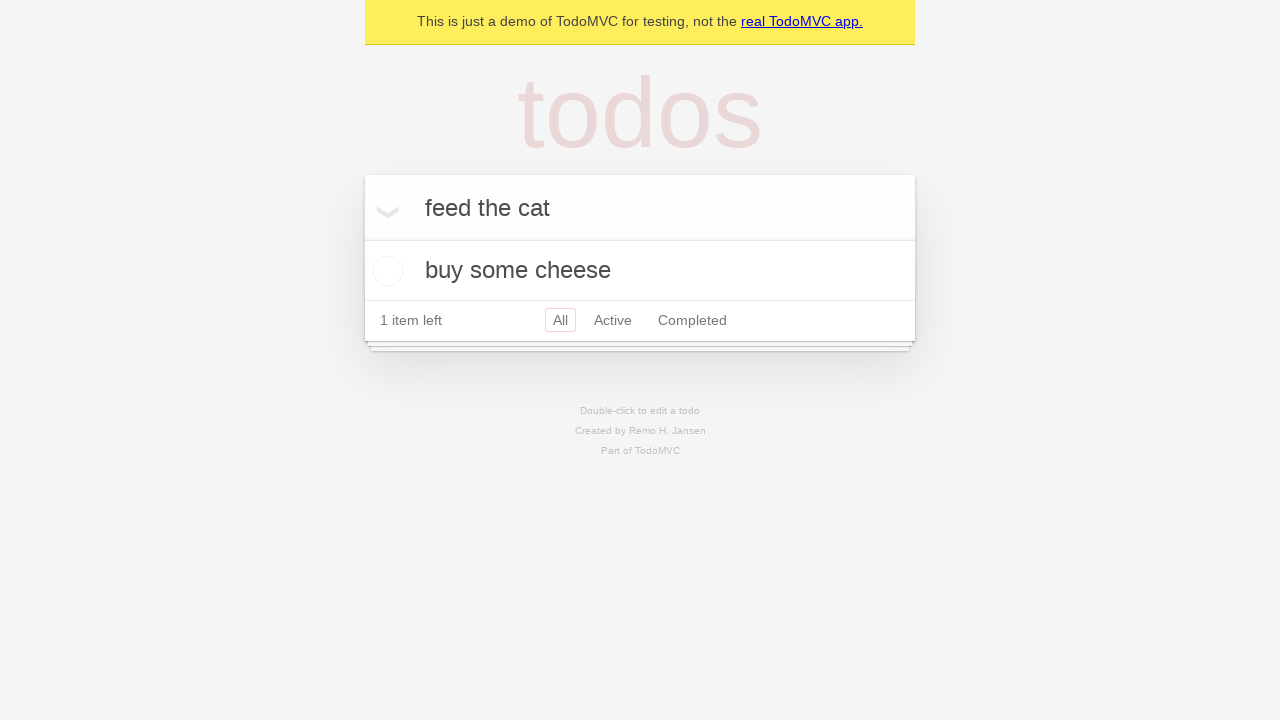

Pressed Enter to create second todo item on internal:attr=[placeholder="What needs to be done?"i]
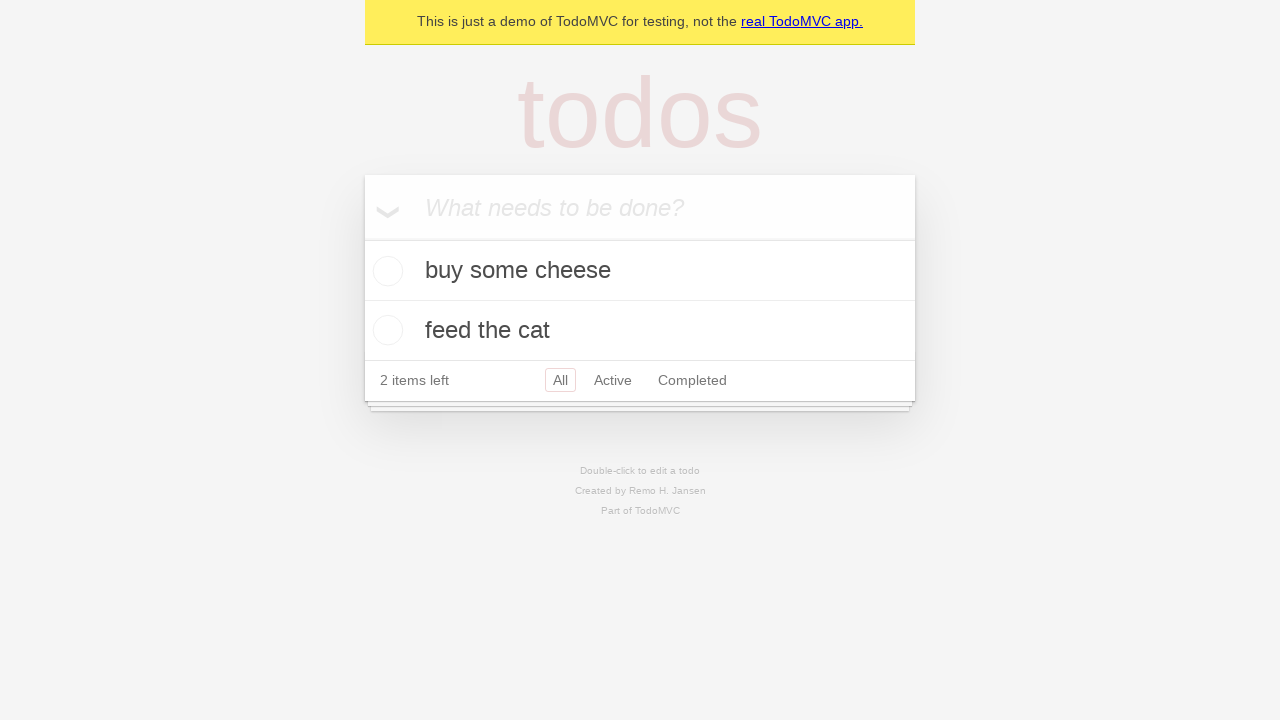

Waited for both todo items to load
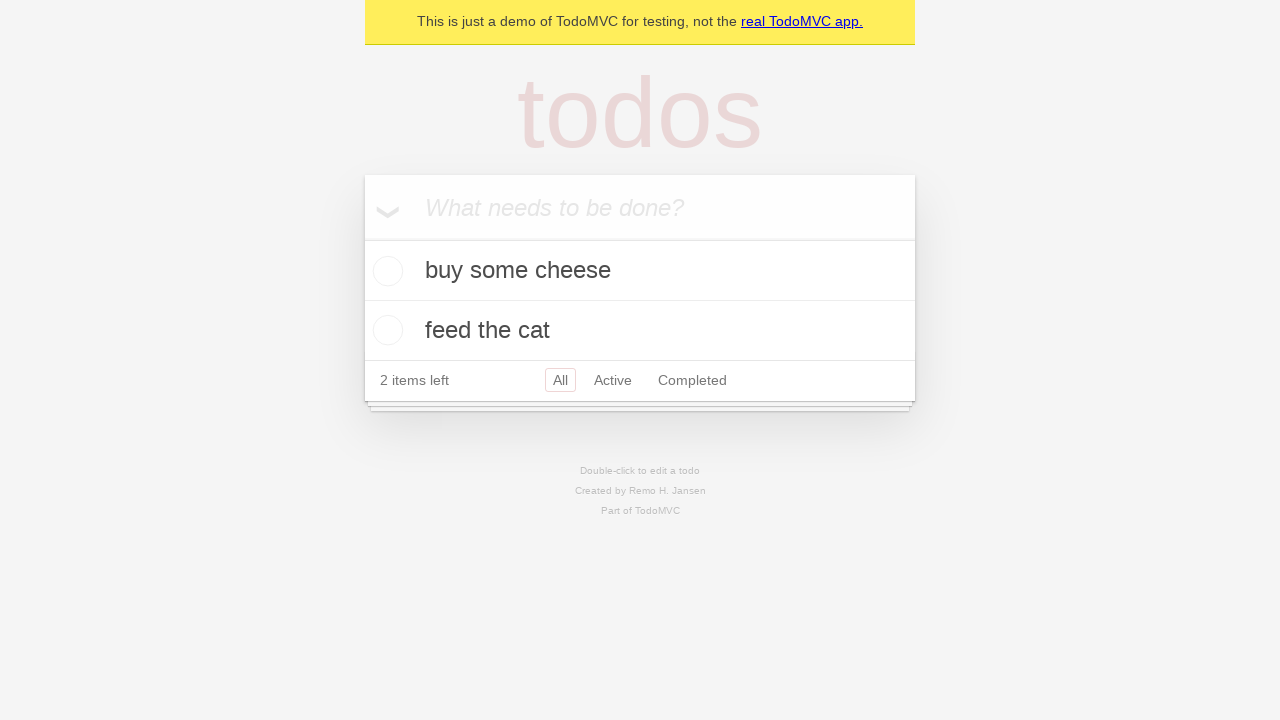

Retrieved first todo item element
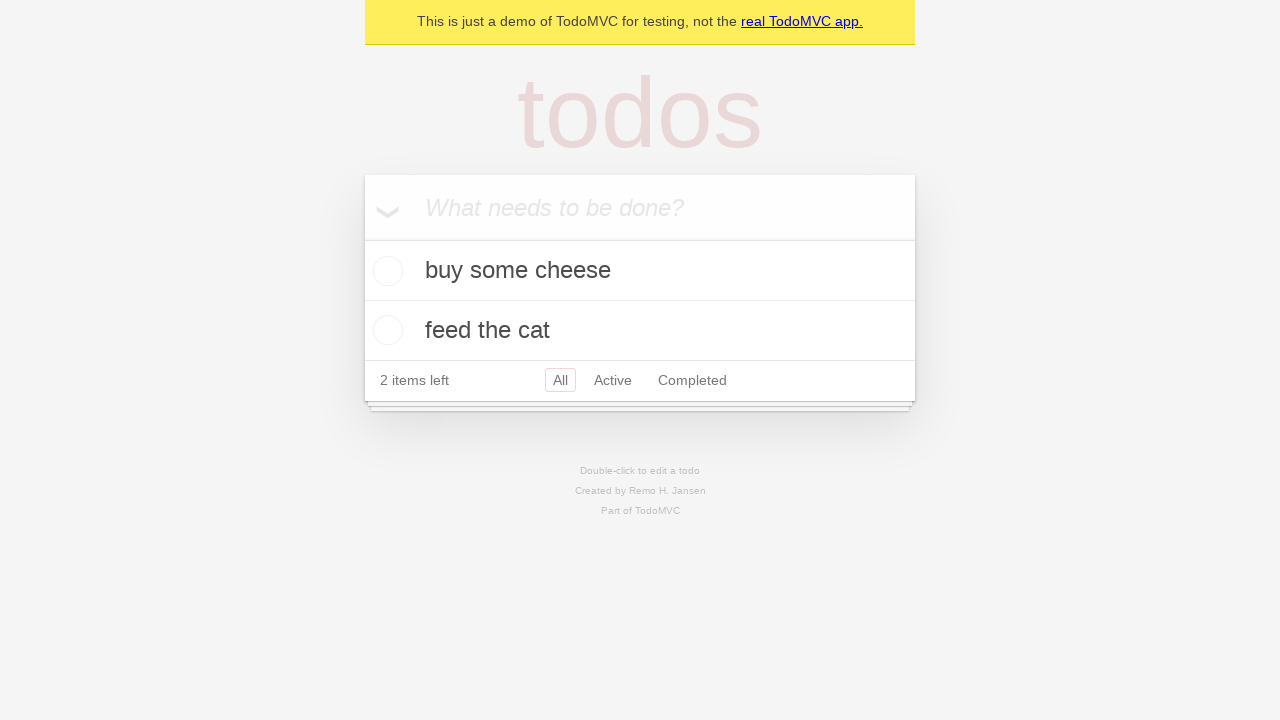

Retrieved checkbox from first todo item
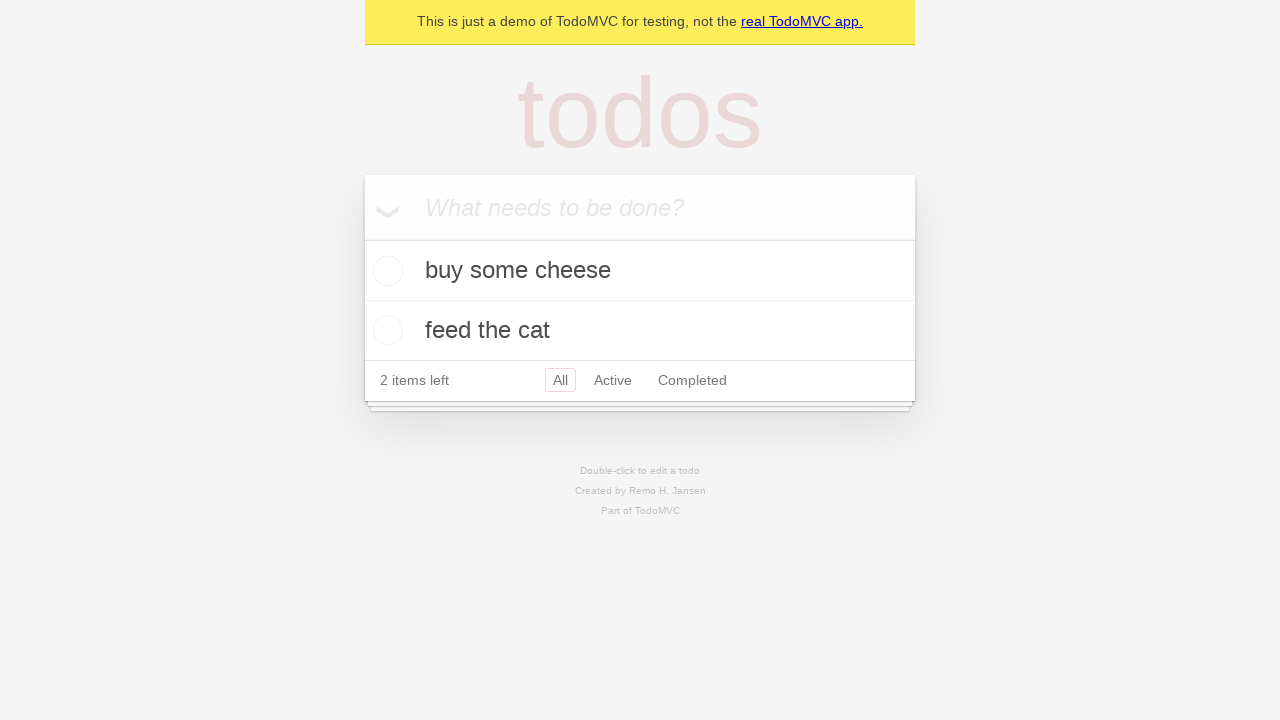

Checked the first todo item as complete at (385, 271) on internal:testid=[data-testid="todo-item"s] >> nth=0 >> internal:role=checkbox
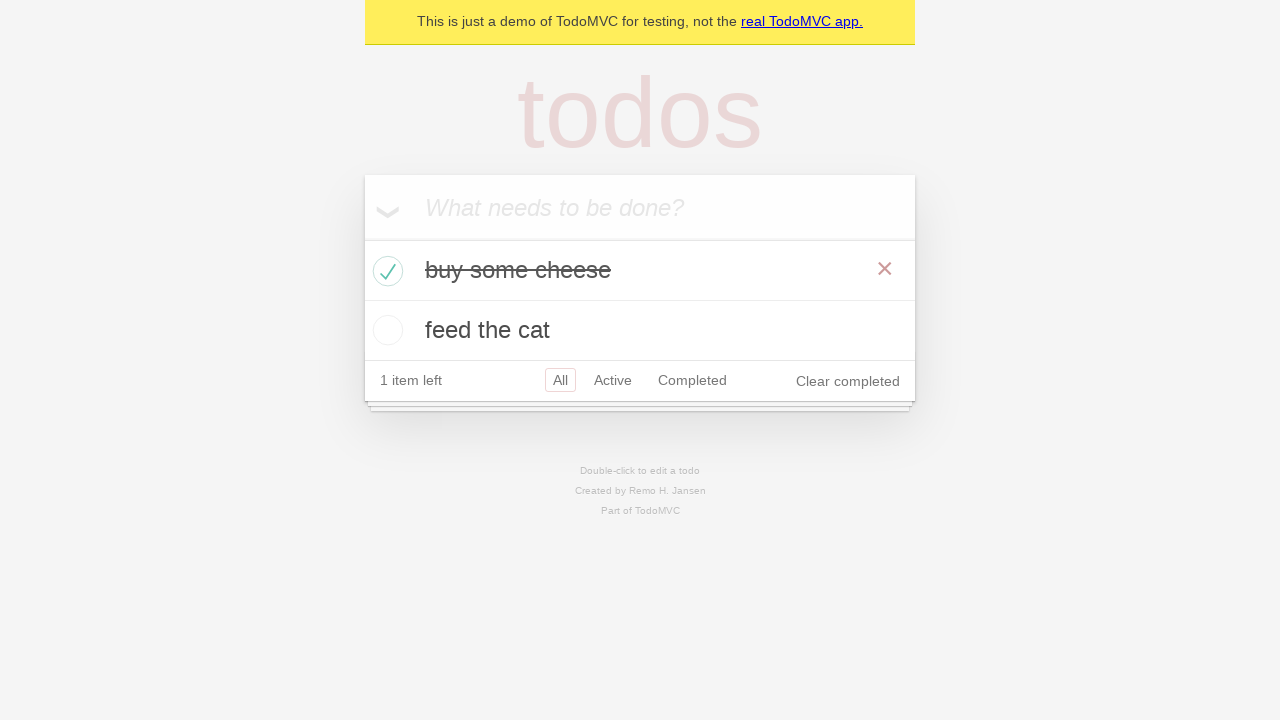

Unchecked the first todo item to mark as incomplete at (385, 271) on internal:testid=[data-testid="todo-item"s] >> nth=0 >> internal:role=checkbox
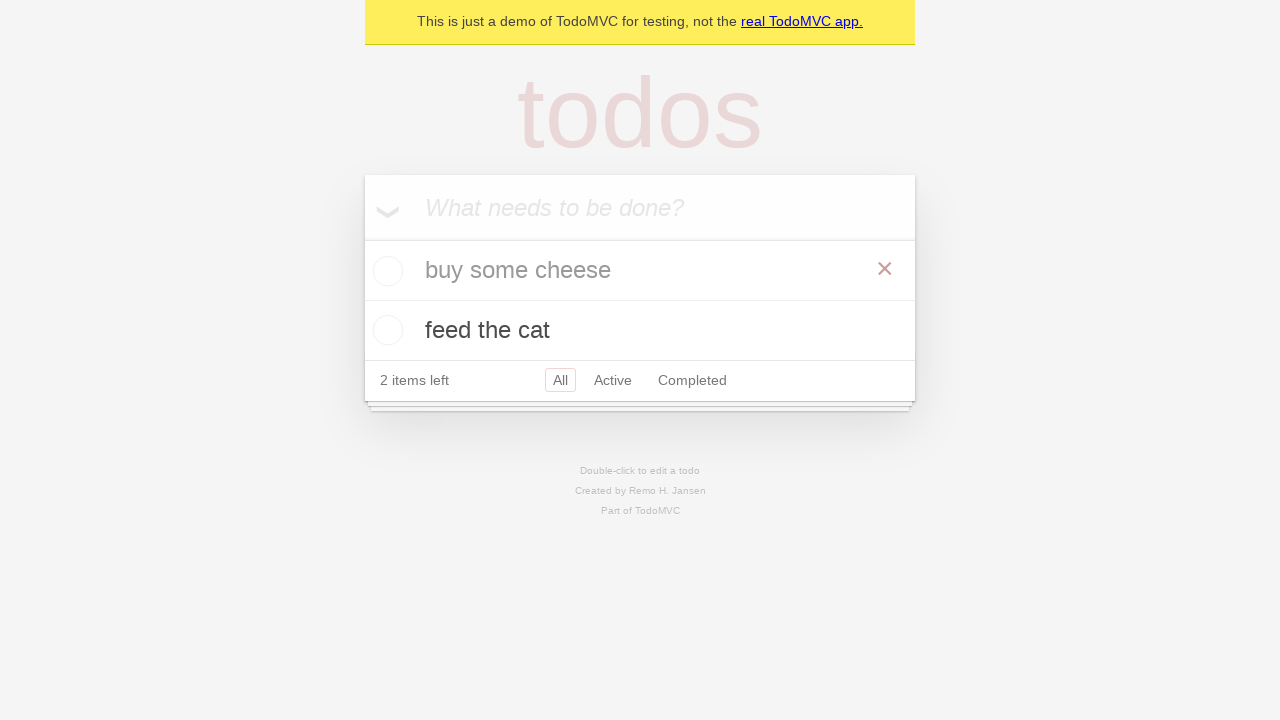

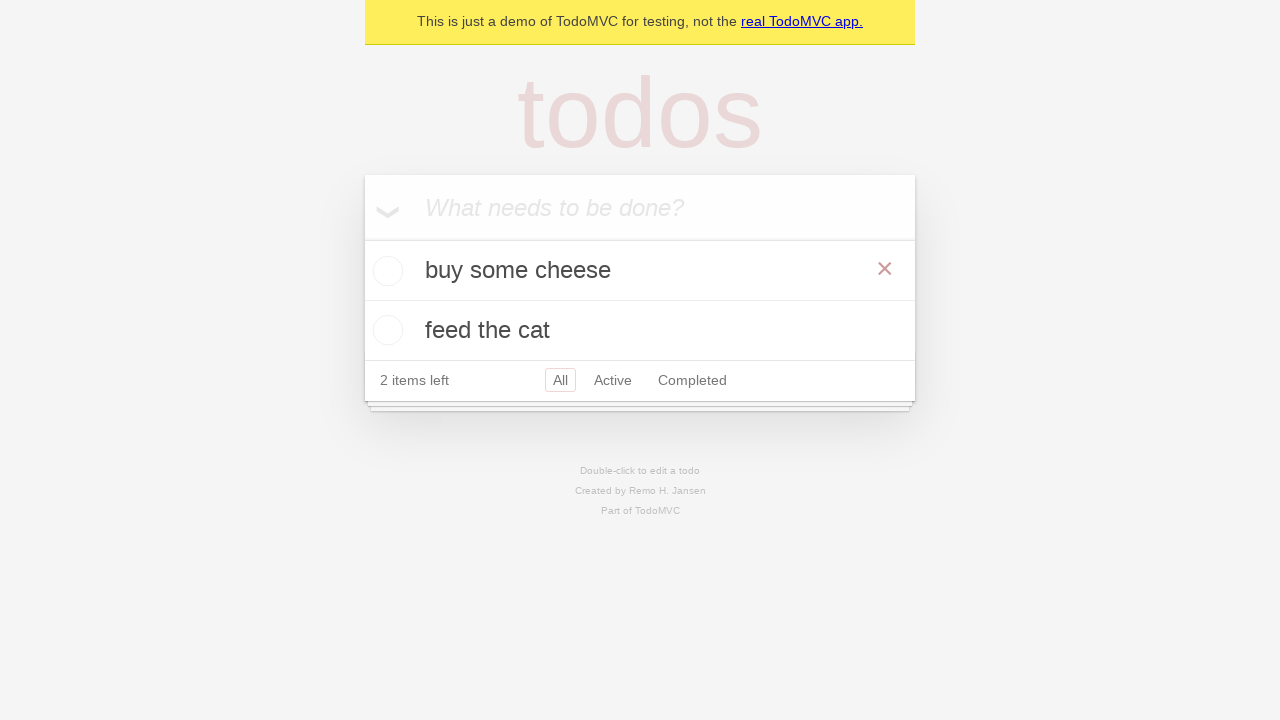